Tests clearing the complete state of all items by checking and then unchecking the toggle-all checkbox.

Starting URL: https://demo.playwright.dev/todomvc

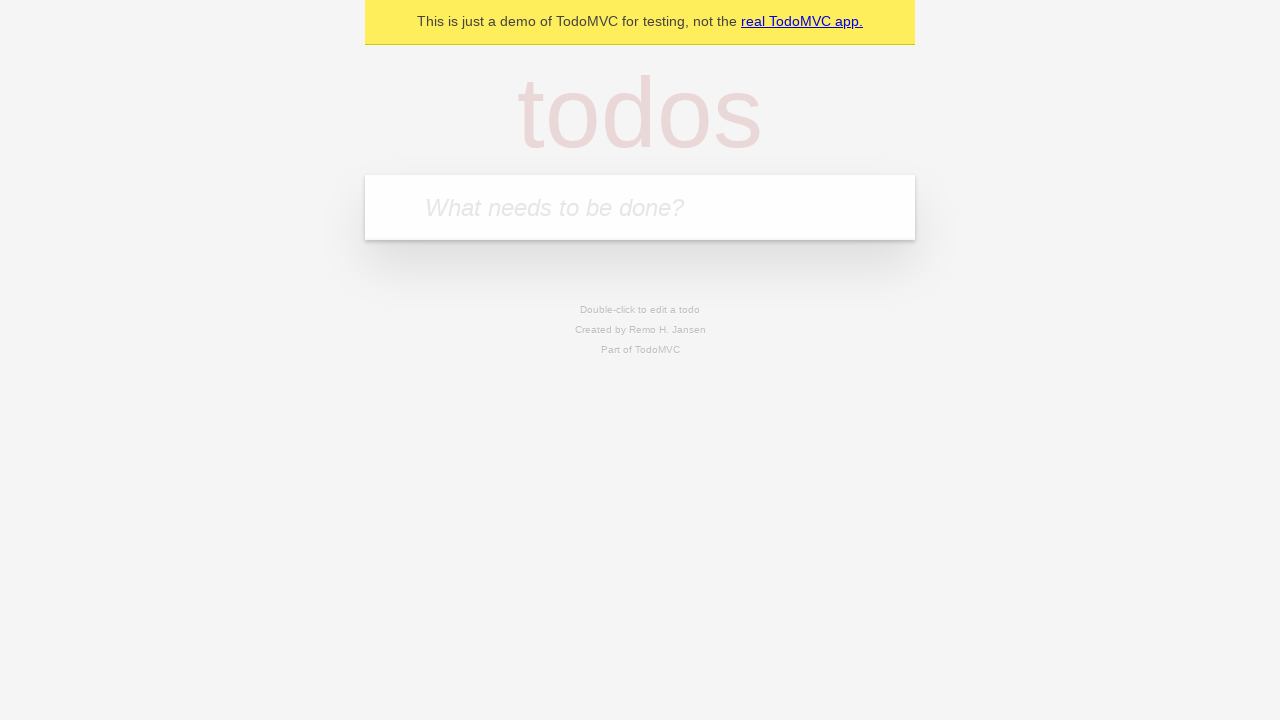

Filled todo input with 'buy some cheese' on internal:attr=[placeholder="What needs to be done?"i]
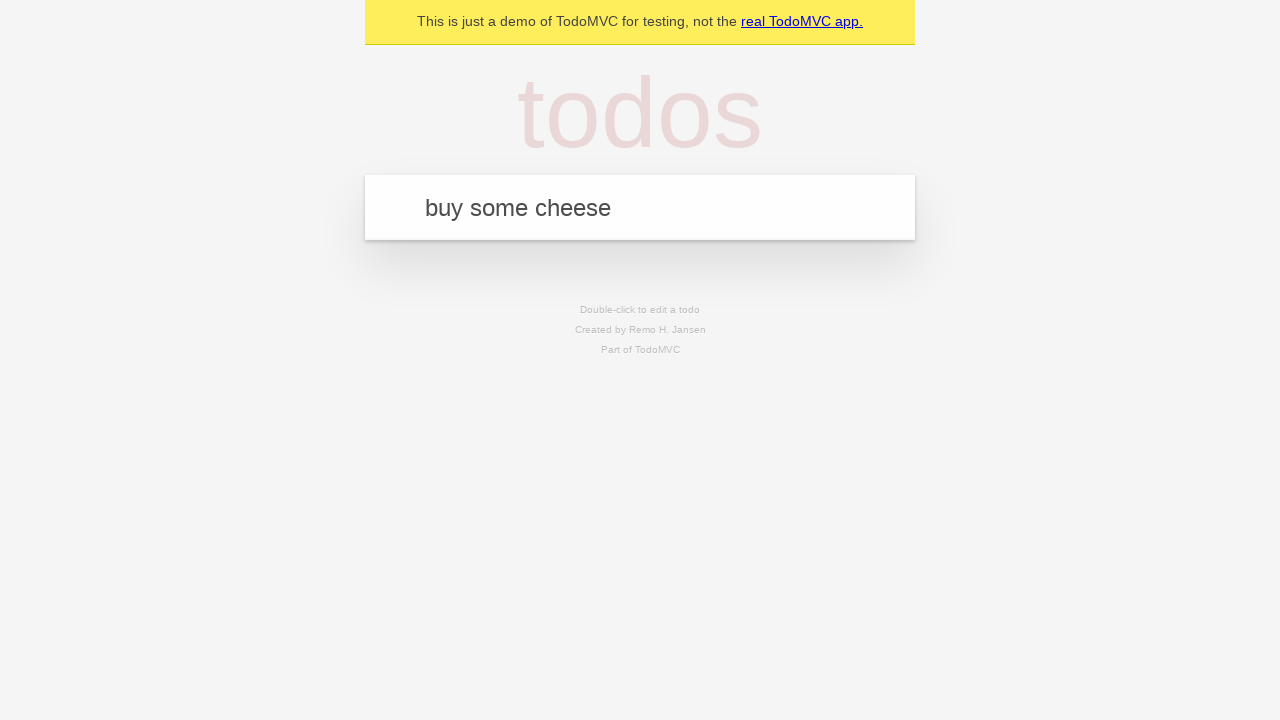

Pressed Enter to add first todo item on internal:attr=[placeholder="What needs to be done?"i]
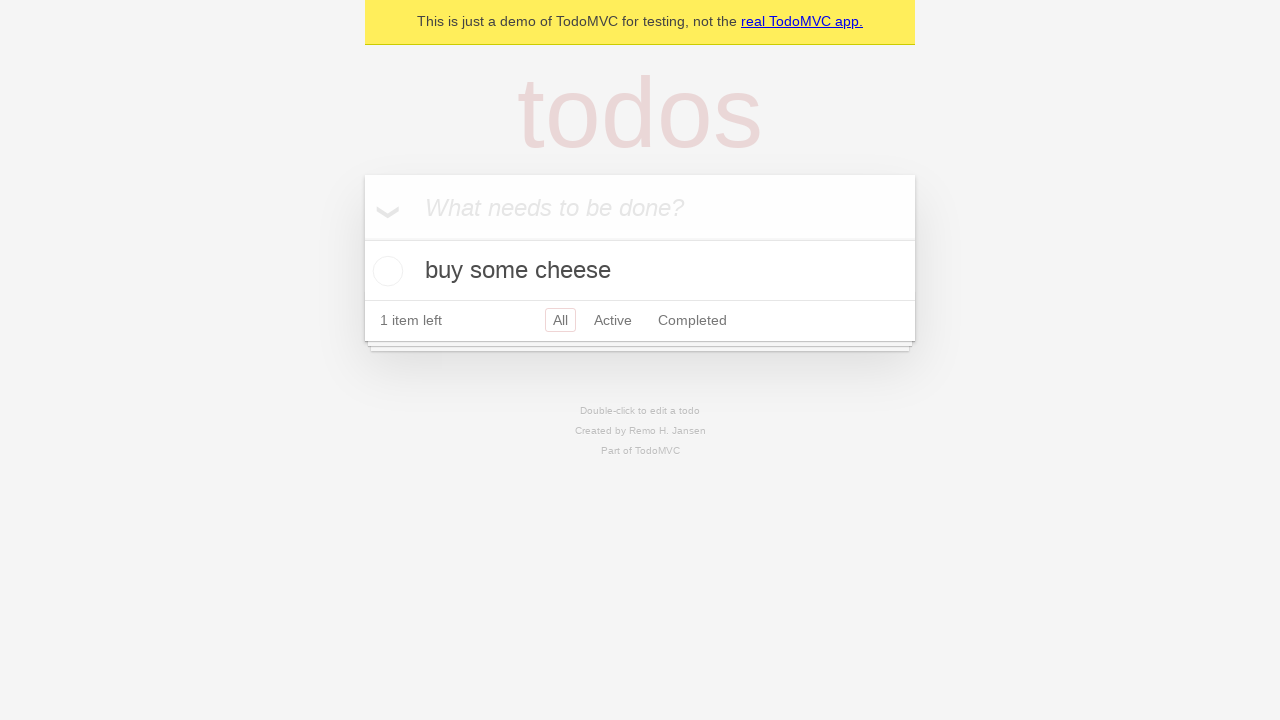

Filled todo input with 'feed the cat' on internal:attr=[placeholder="What needs to be done?"i]
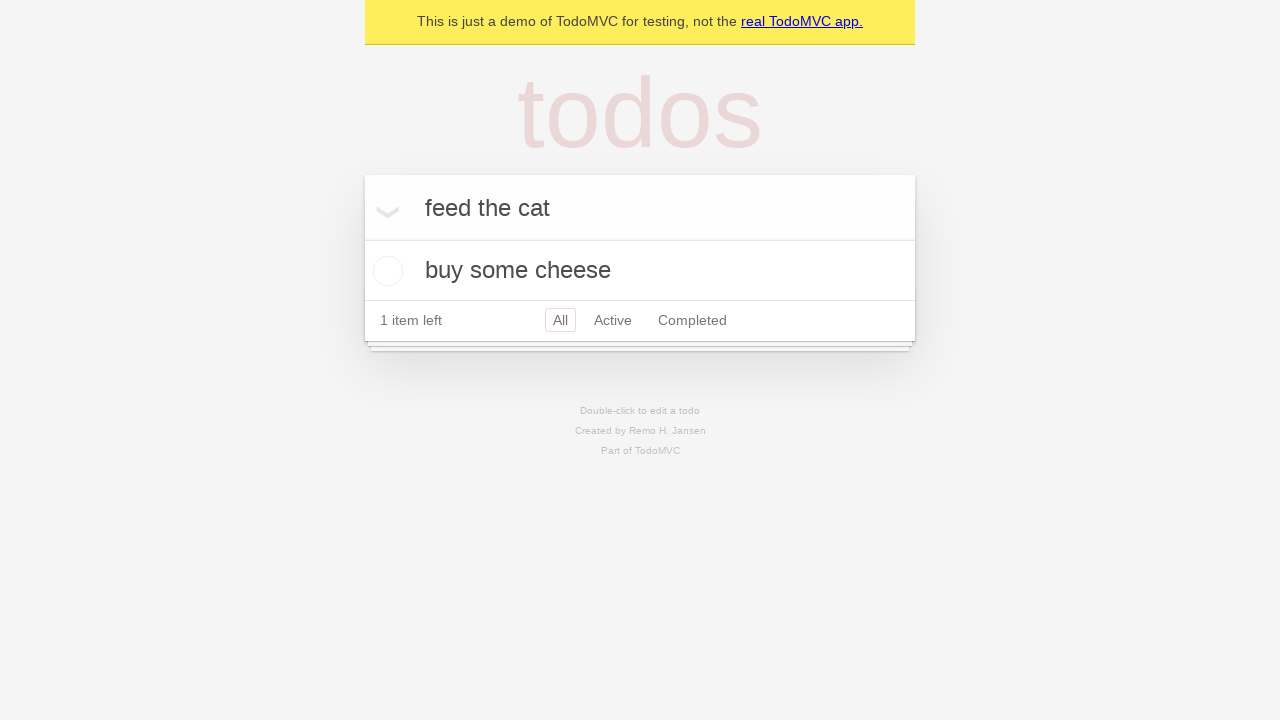

Pressed Enter to add second todo item on internal:attr=[placeholder="What needs to be done?"i]
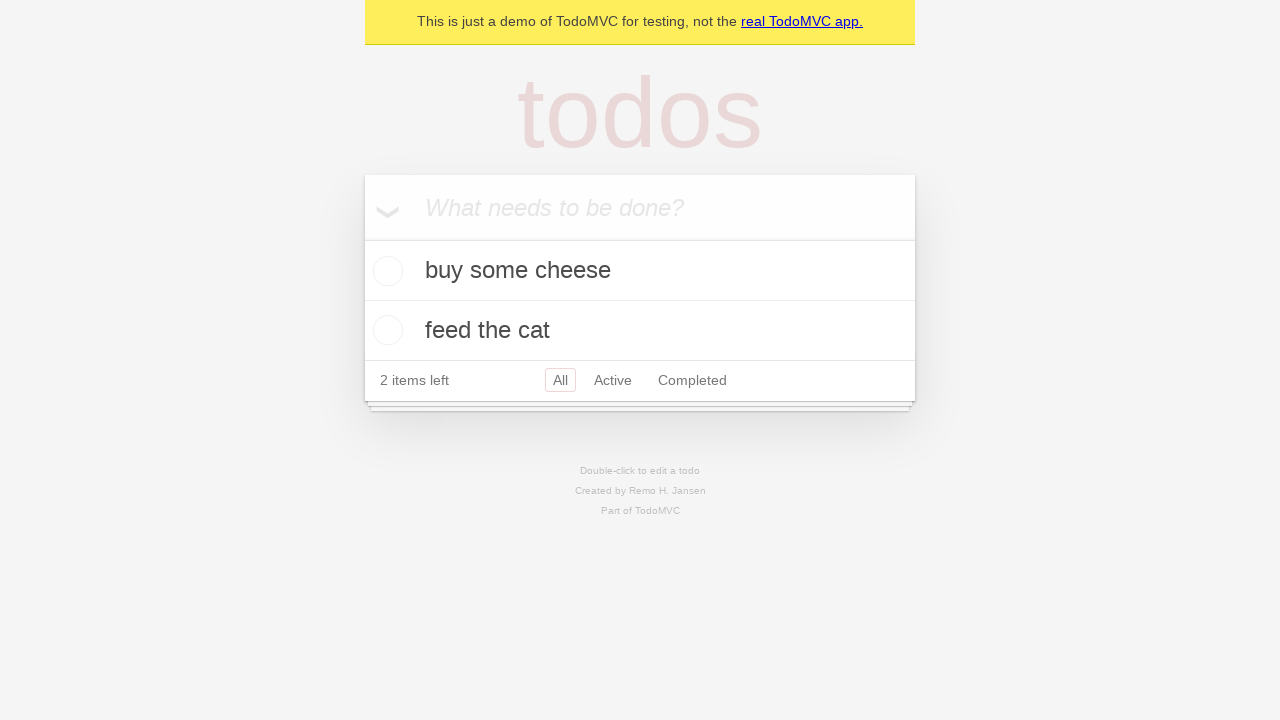

Filled todo input with 'book a doctors appointment' on internal:attr=[placeholder="What needs to be done?"i]
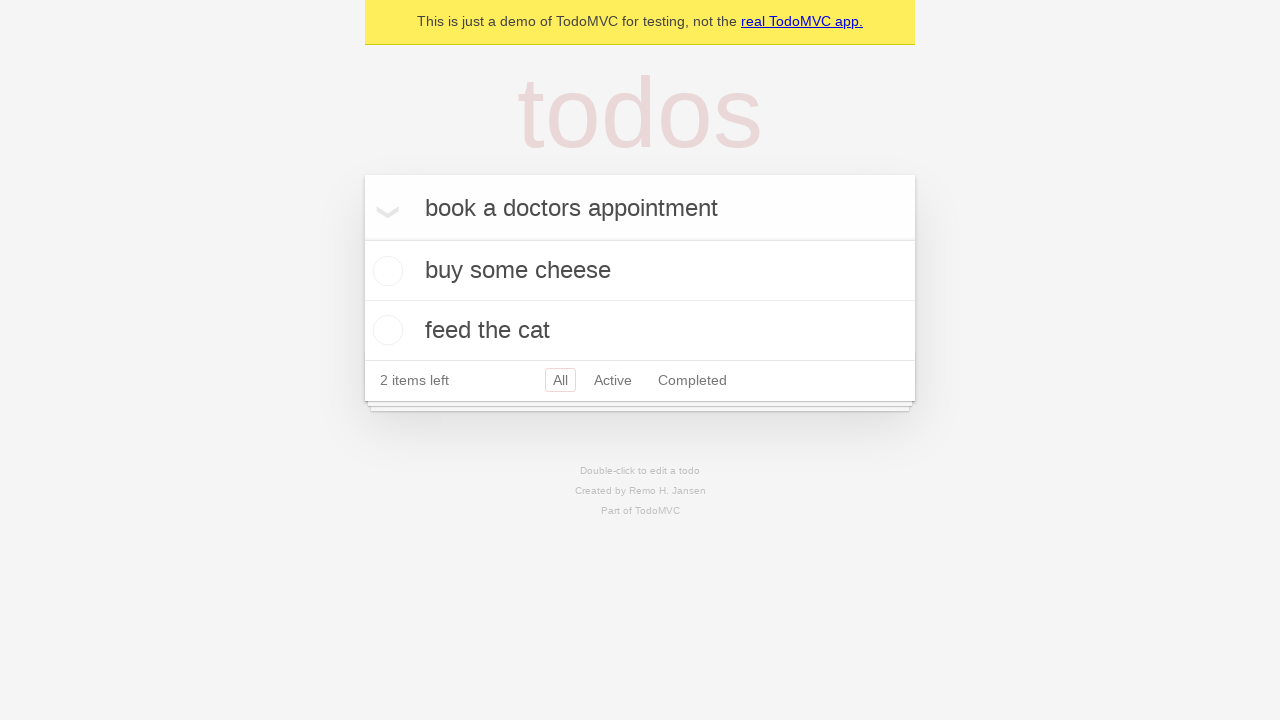

Pressed Enter to add third todo item on internal:attr=[placeholder="What needs to be done?"i]
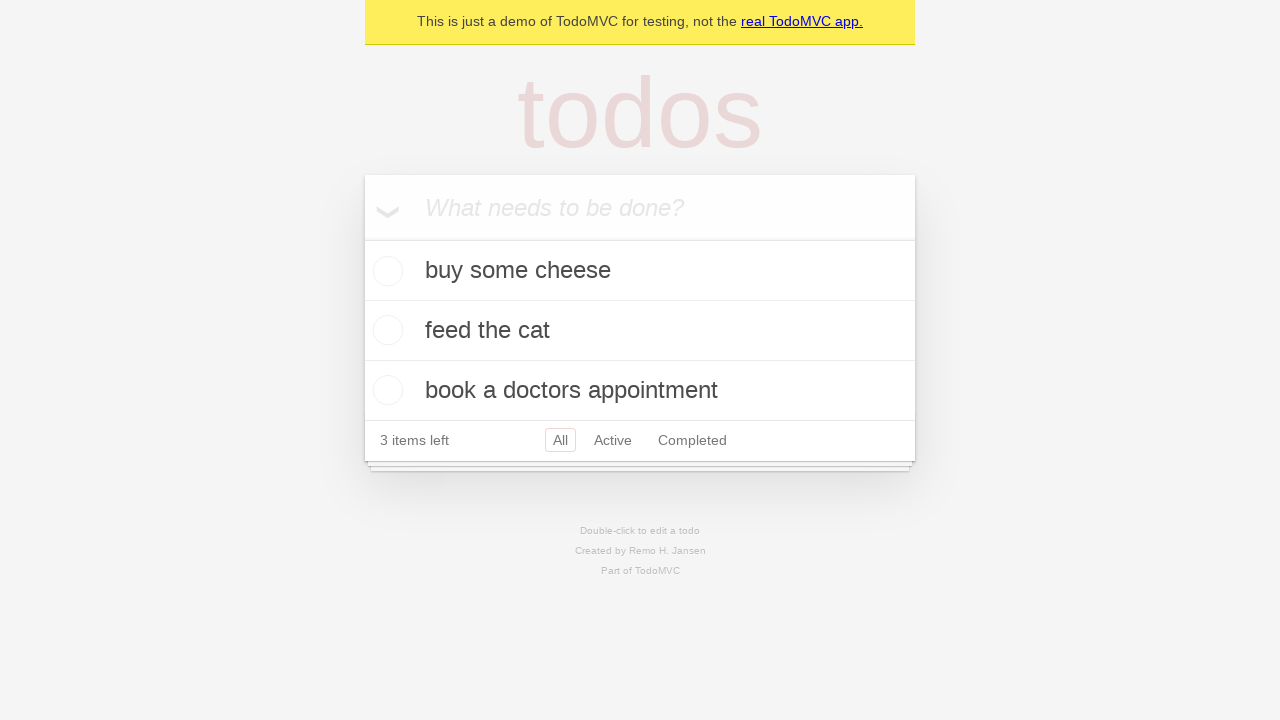

Checked toggle-all checkbox to mark all items as complete at (362, 238) on internal:label="Mark all as complete"i
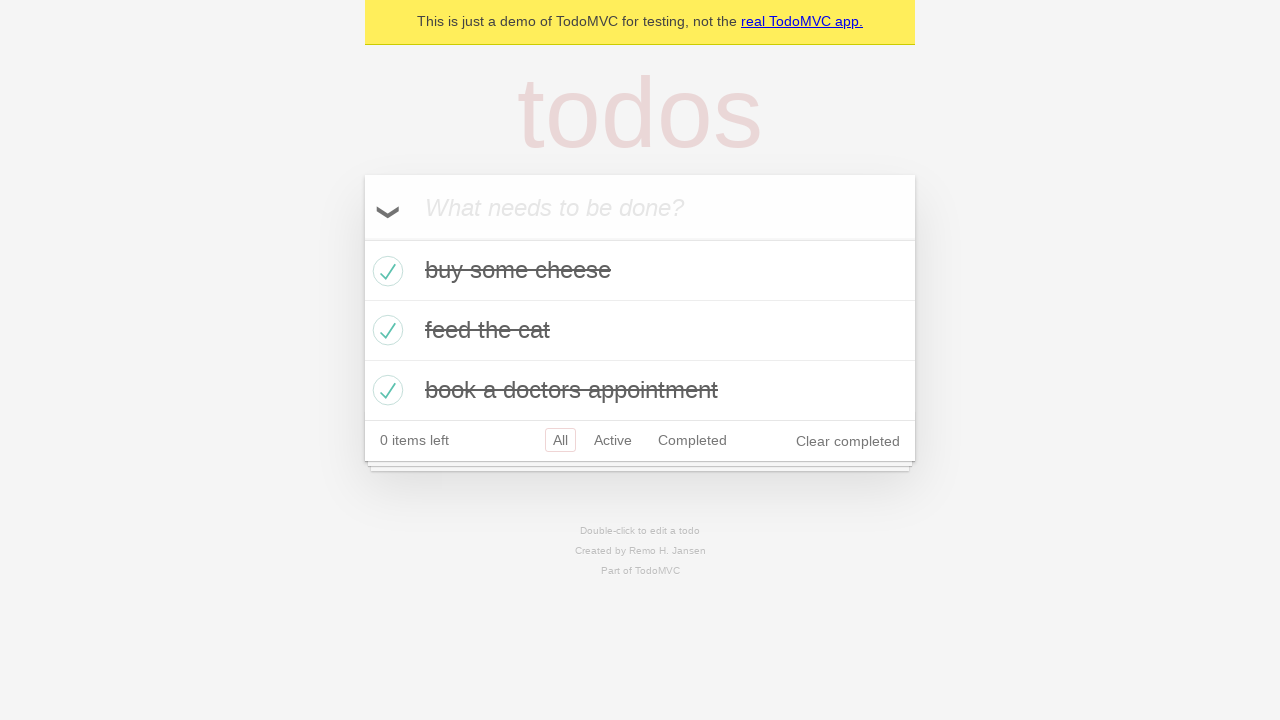

Unchecked toggle-all checkbox to clear complete state of all items at (362, 238) on internal:label="Mark all as complete"i
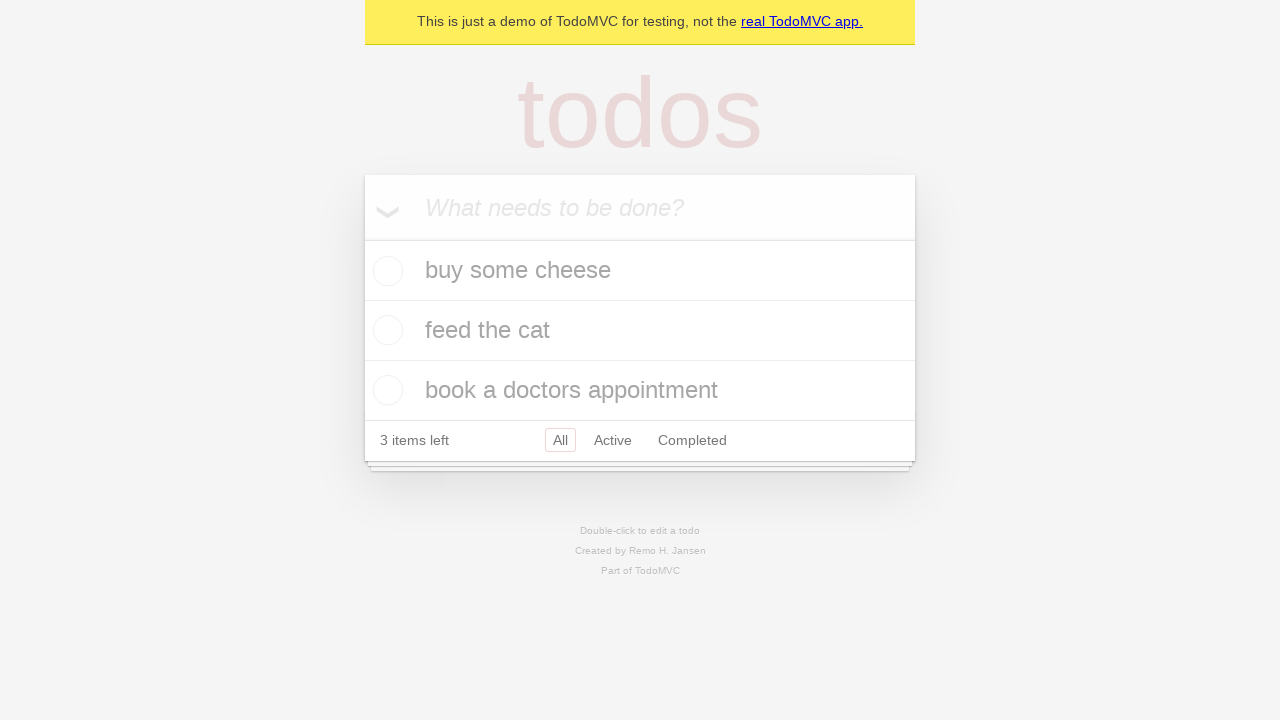

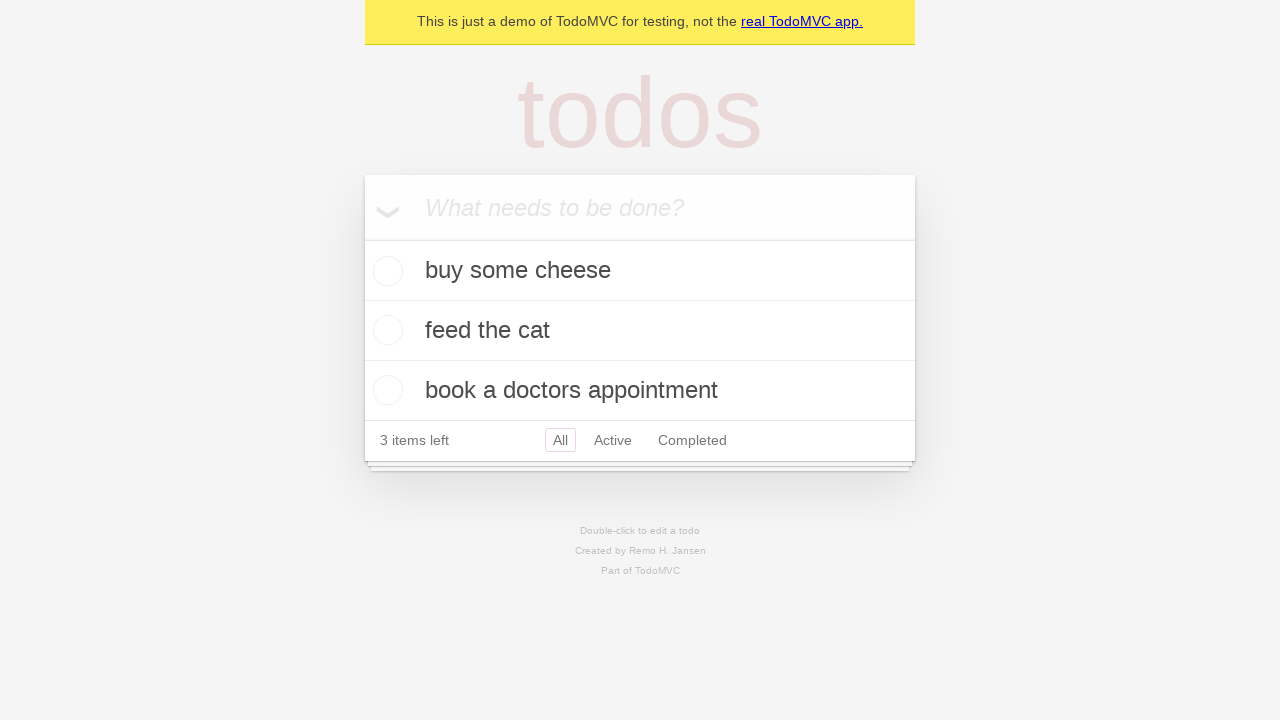